Verifies that the demoblaze homepage loads correctly by checking that the current URL contains the expected domain

Starting URL: https://www.demoblaze.com/

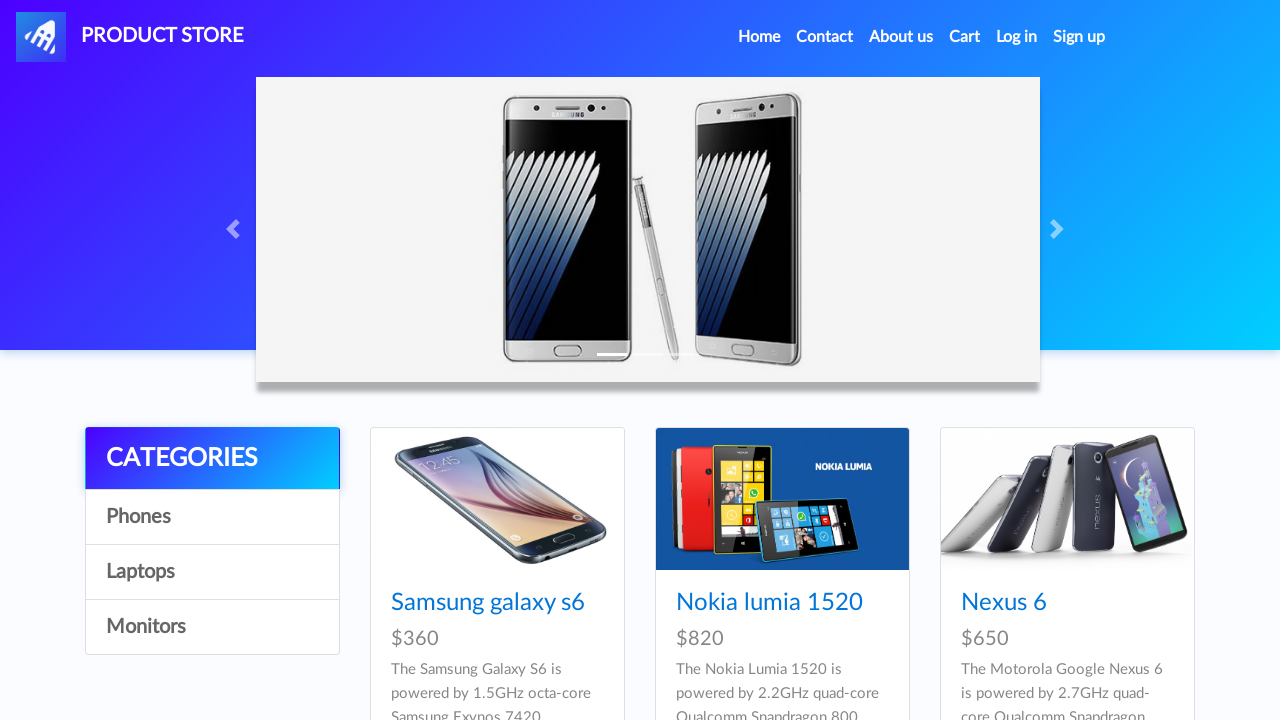

Waited for page to reach networkidle state
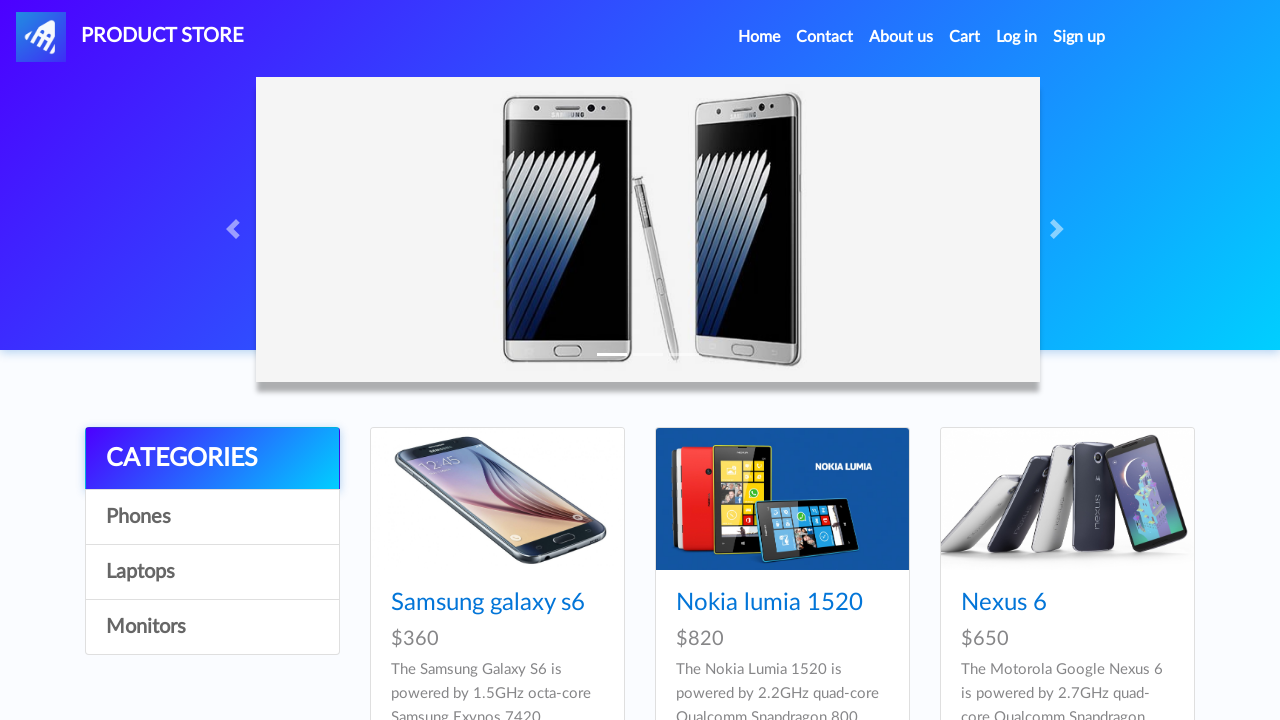

Verified that current URL contains 'demoblaze.com'
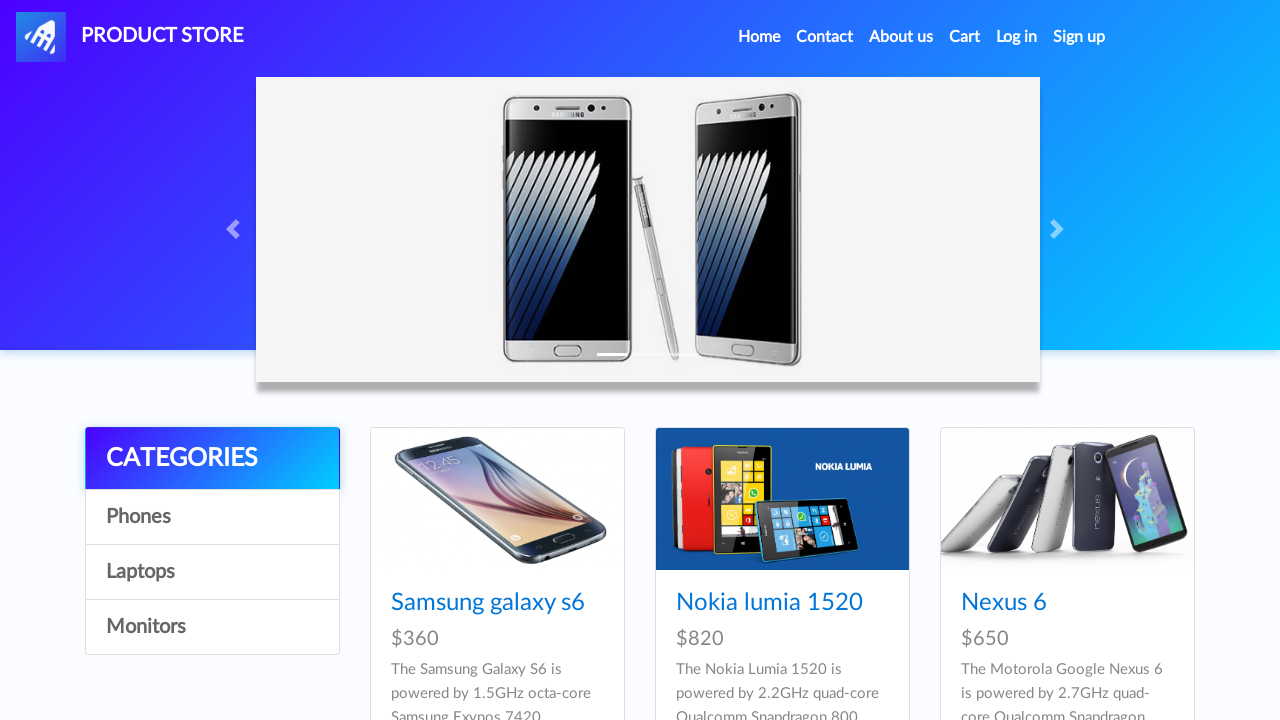

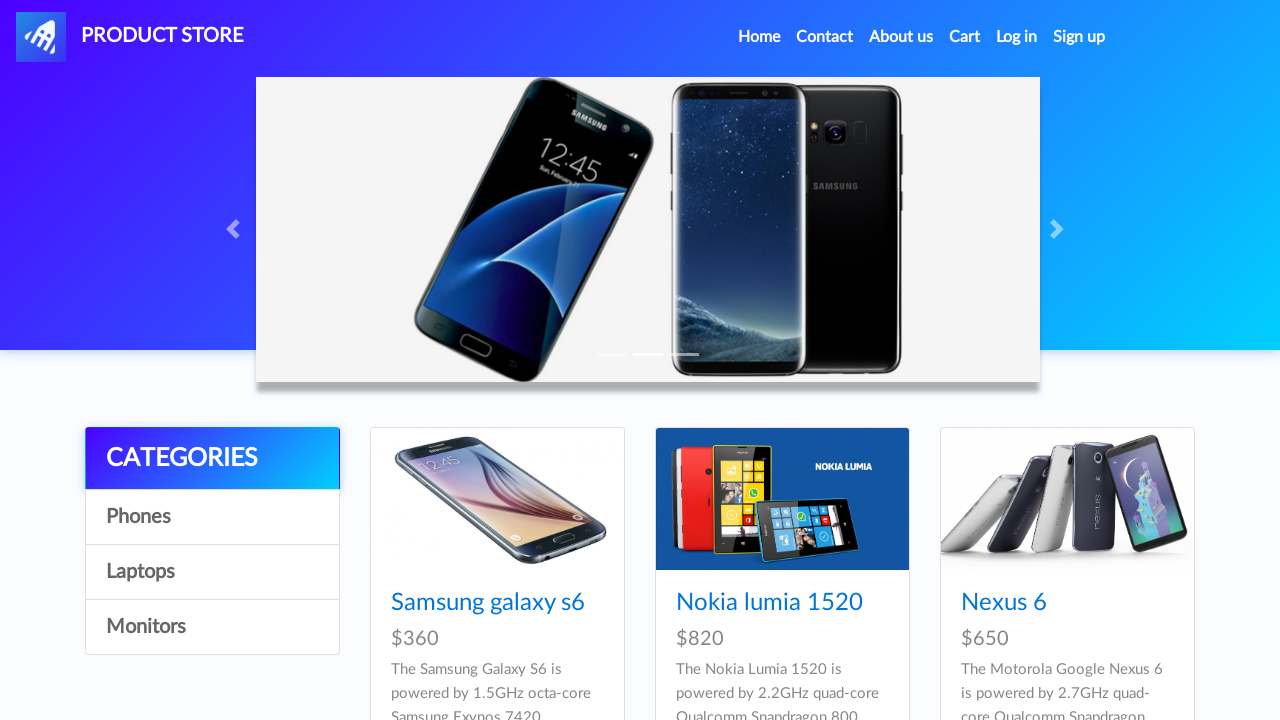